Tests search functionality with an empty search term and verifies the behavior

Starting URL: https://gsports.vn/

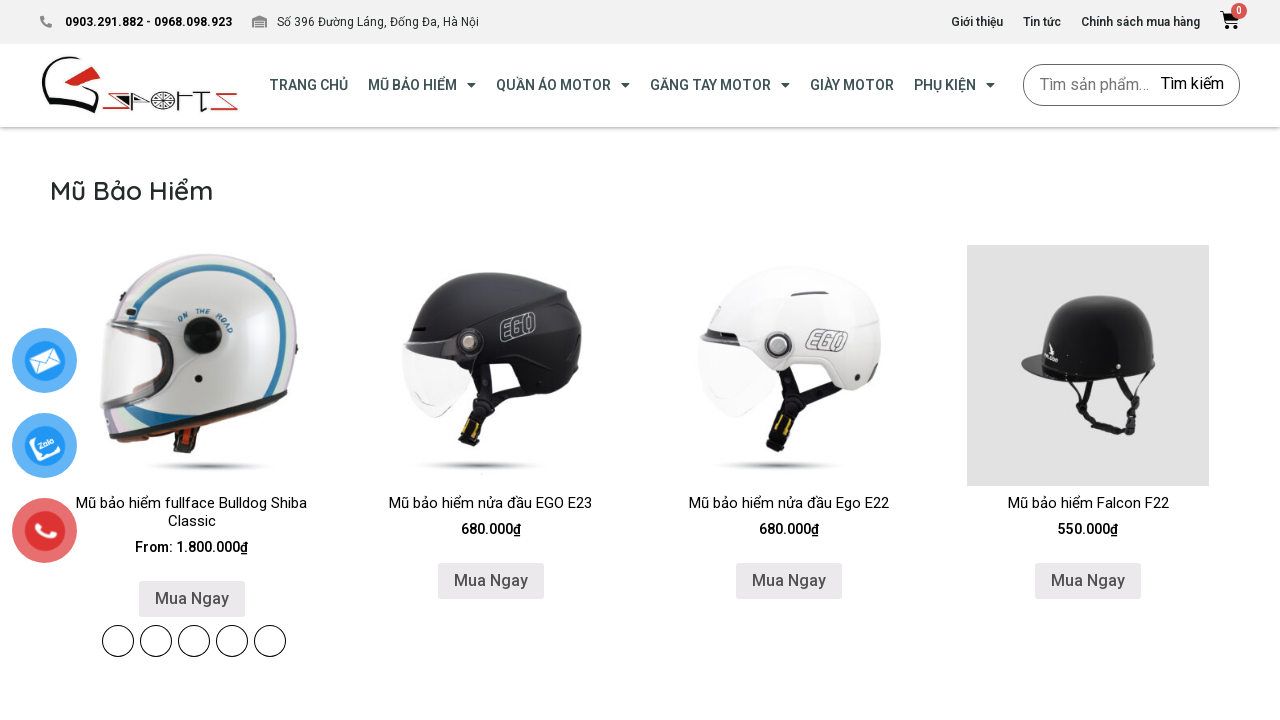

Cleared search field by filling with empty string on #woocommerce-product-search-field-0
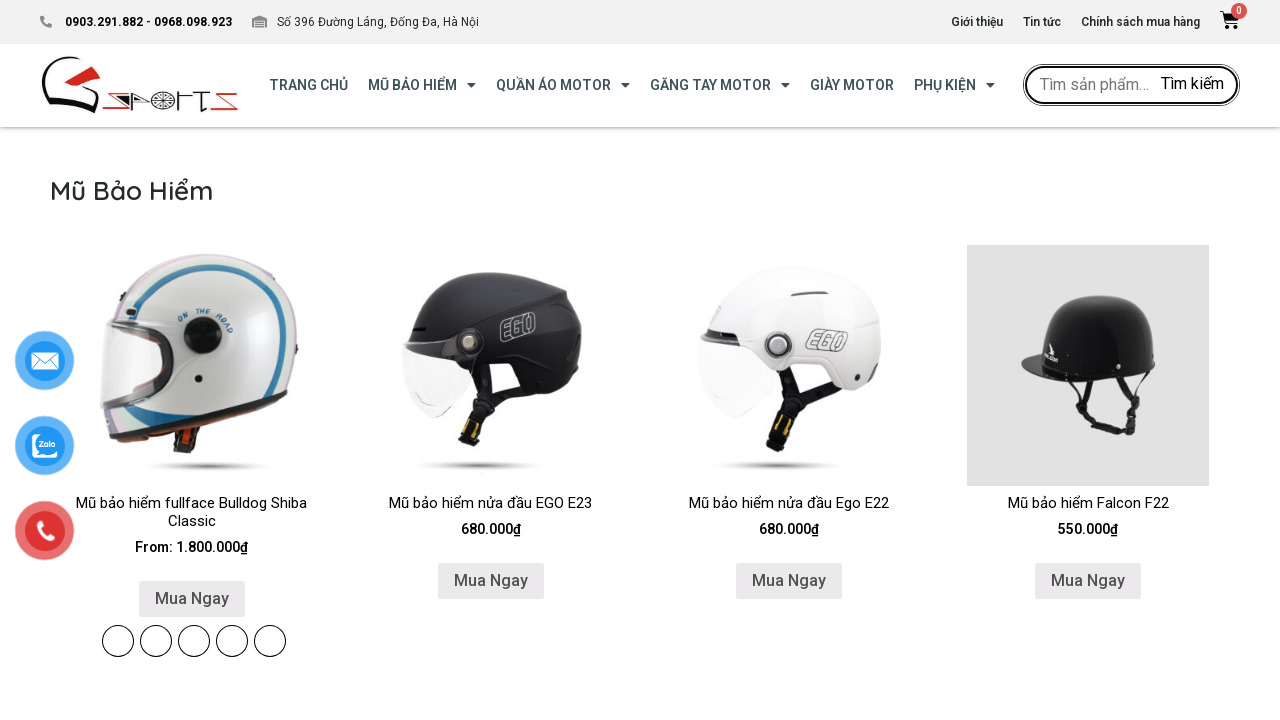

Clicked search button to submit empty search at (1192, 84) on button[type='submit']
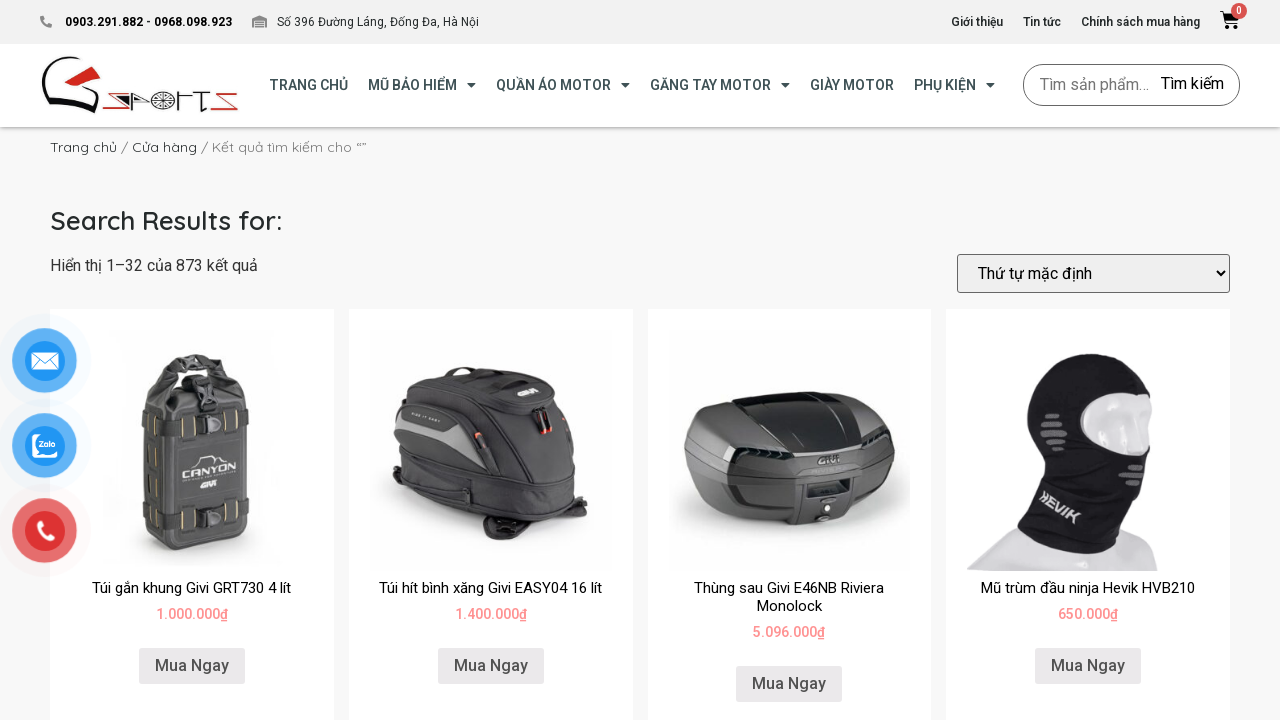

Waited 3 seconds for page to load
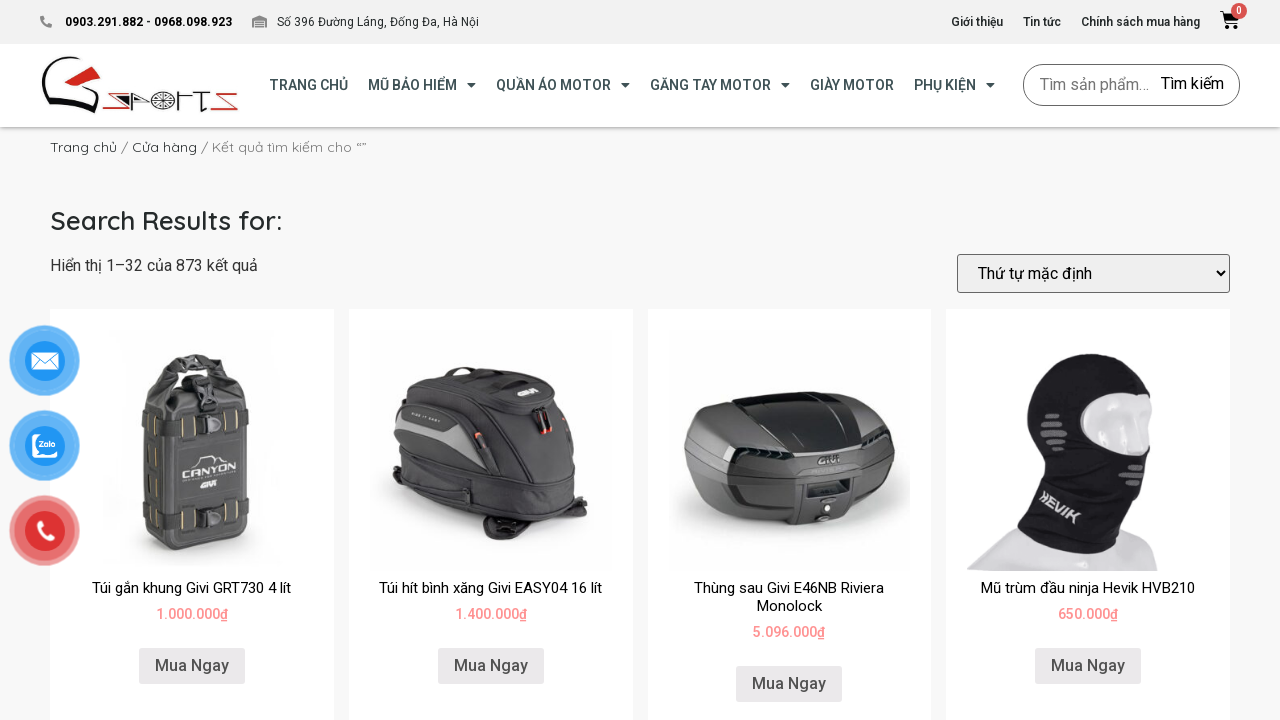

Located empty search result message element
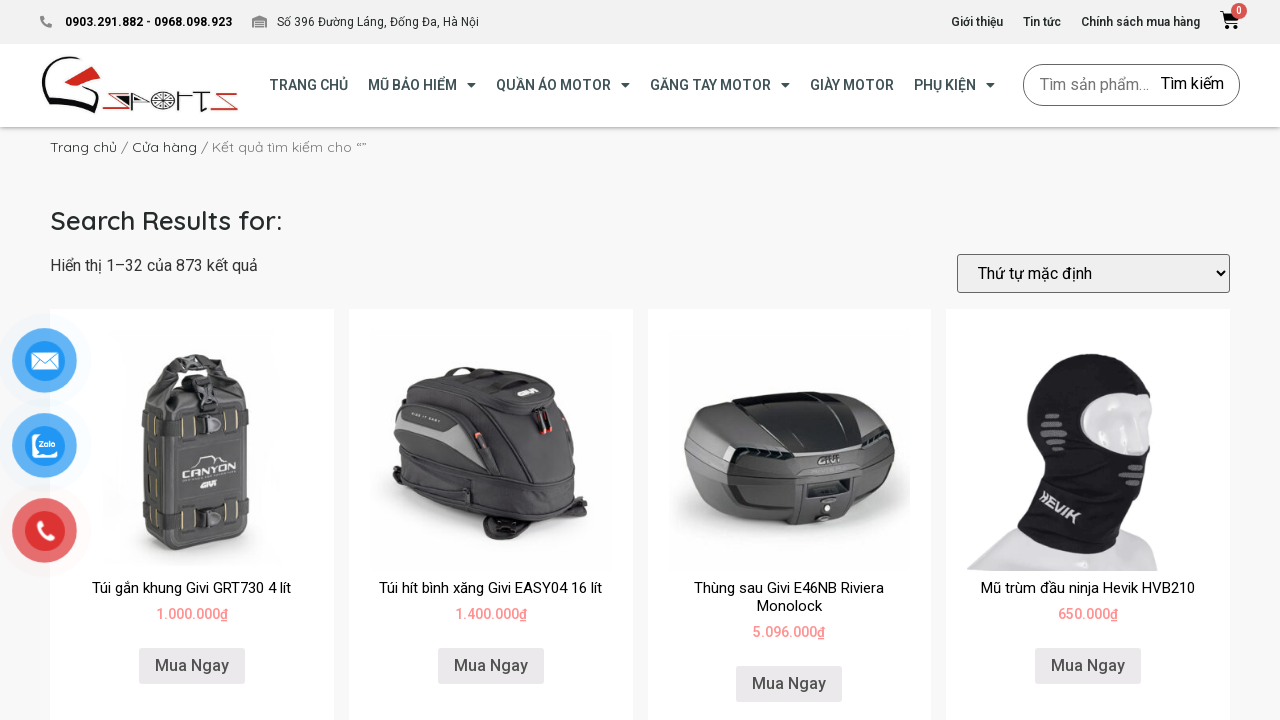

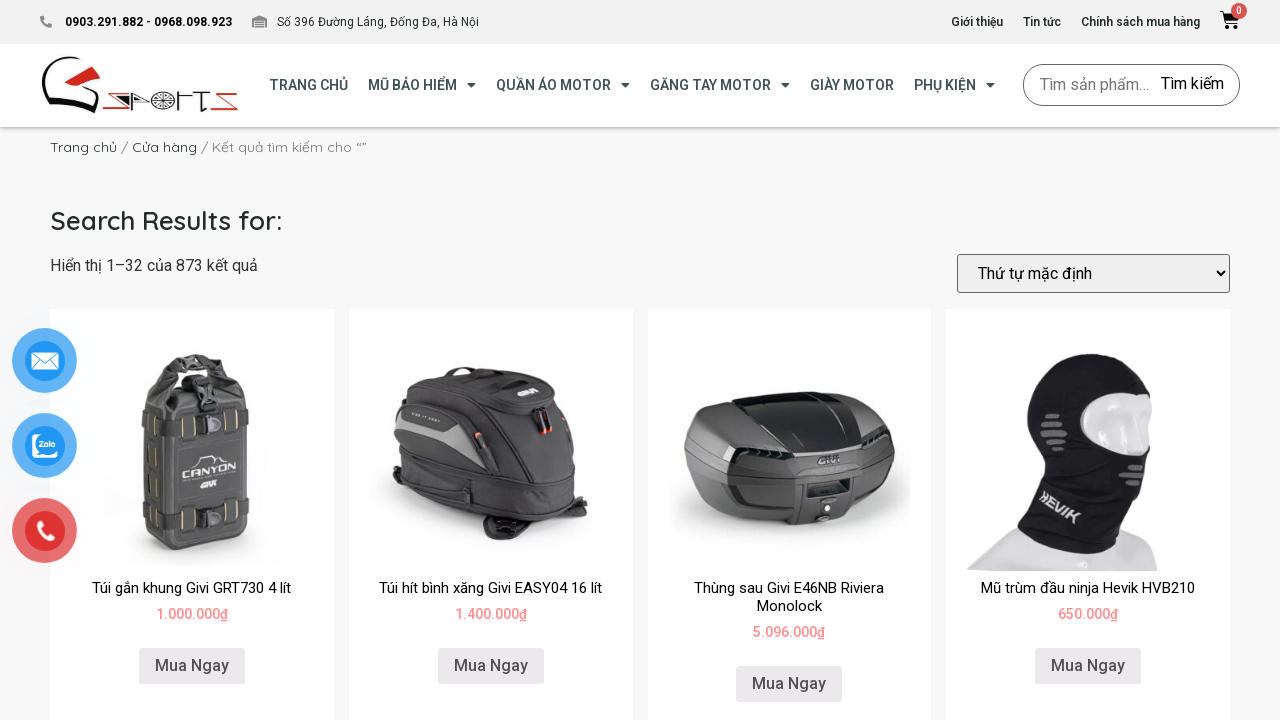